Tests clicking a button that triggers an alert after a 5 second delay and verifies the alert text

Starting URL: https://demoqa.com/alerts

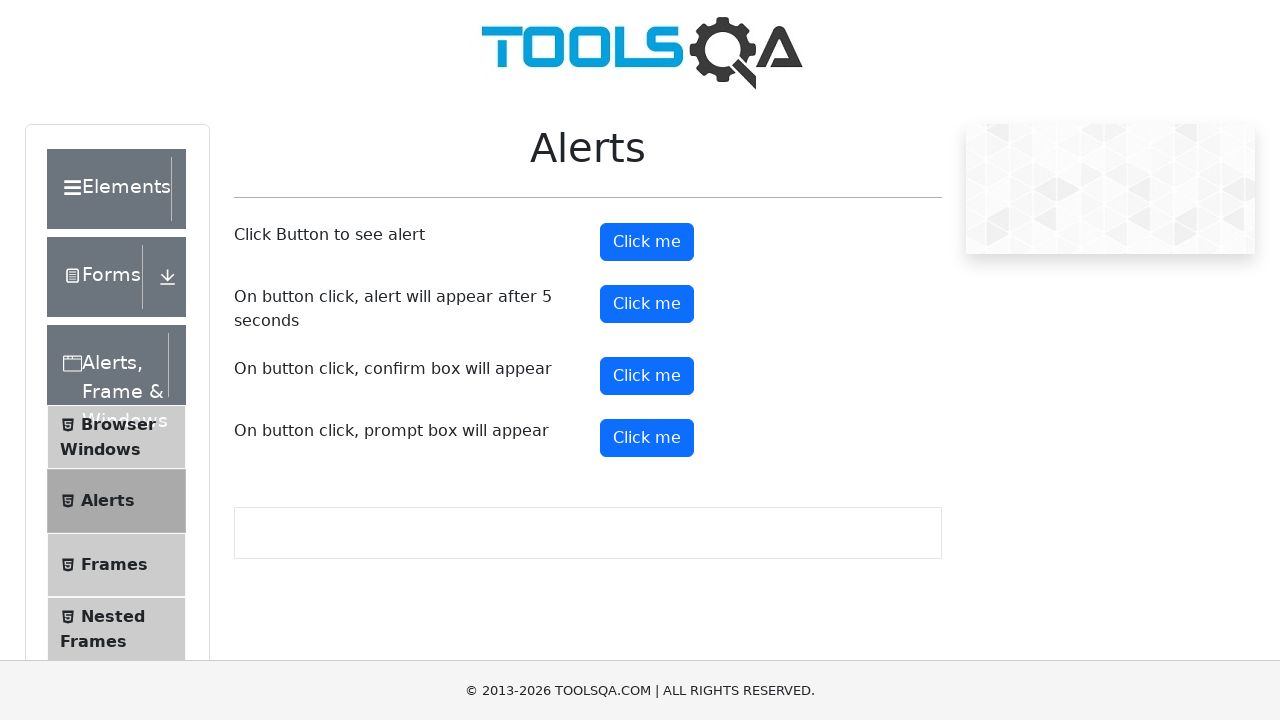

Set up dialog handler to accept alerts
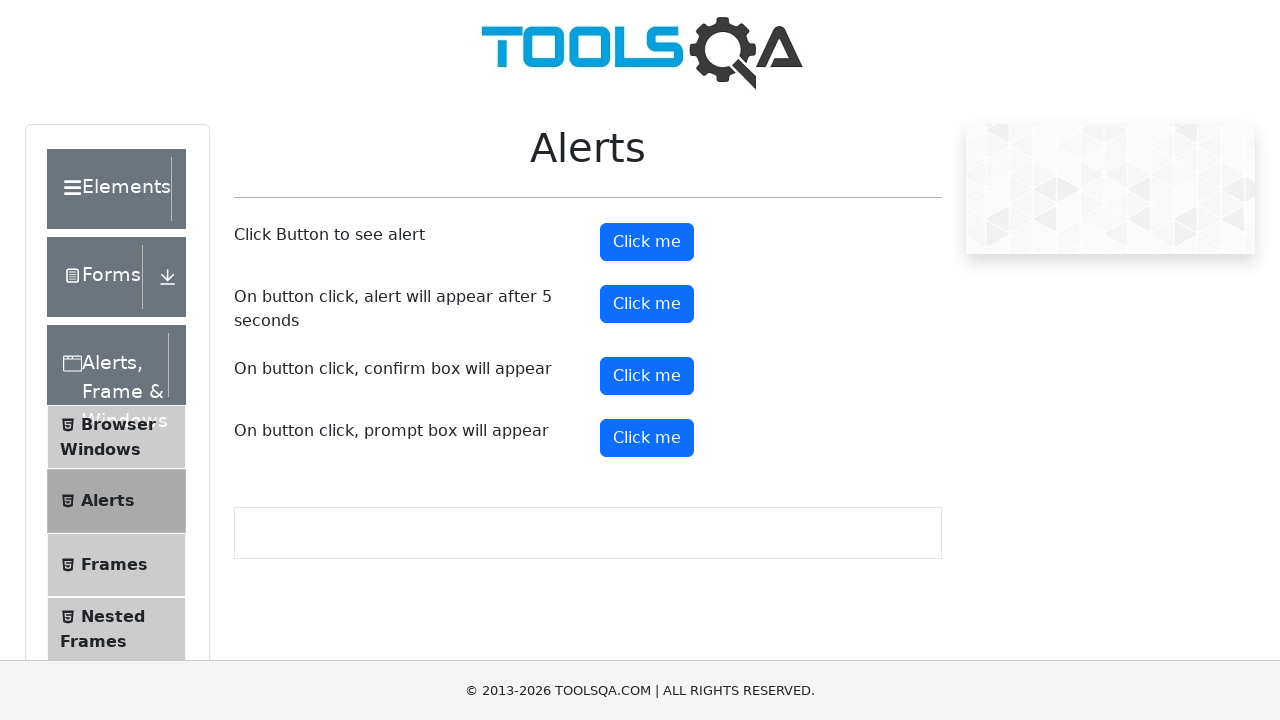

Clicked the timer alert button at (647, 304) on #timerAlertButton
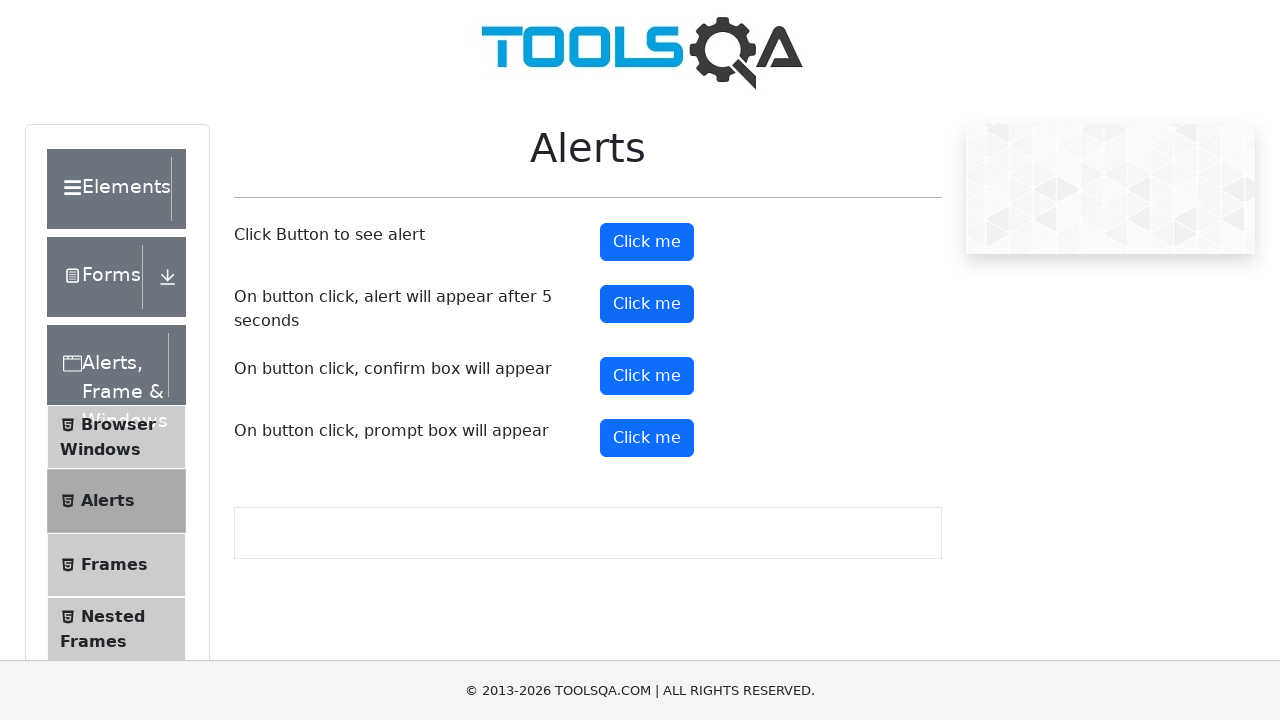

Waited 5.5 seconds for the alert to appear and be accepted
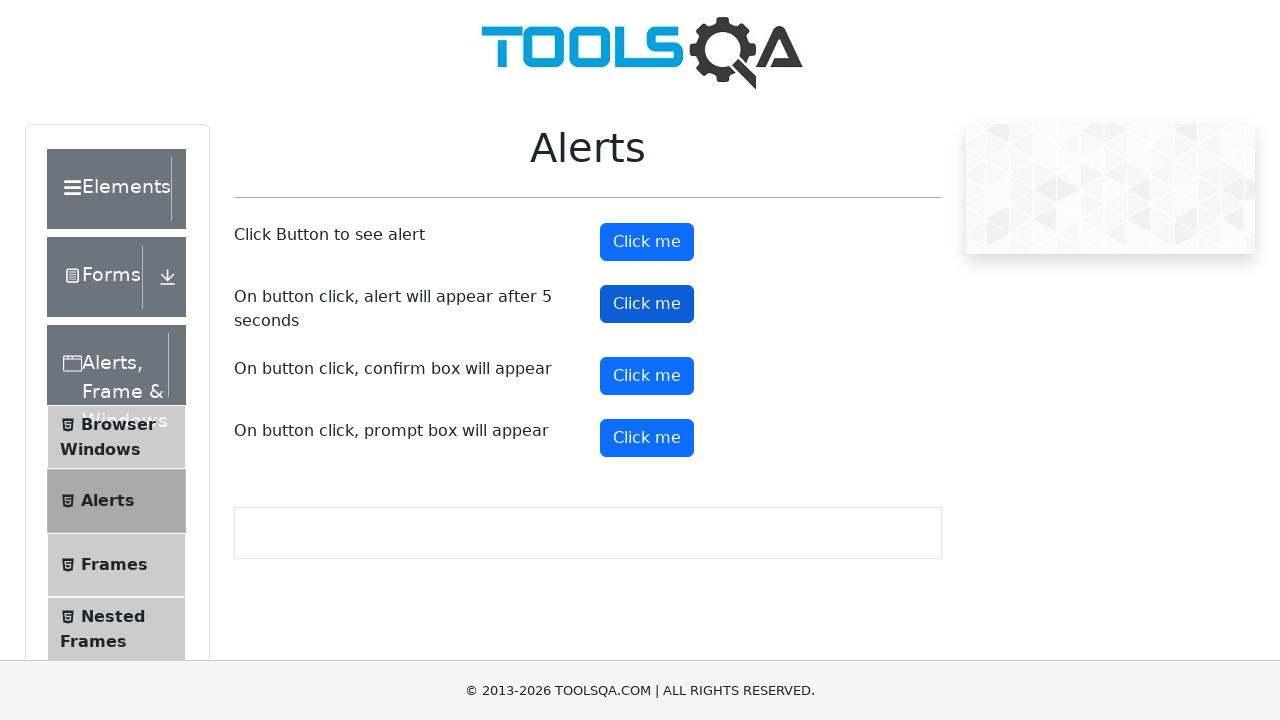

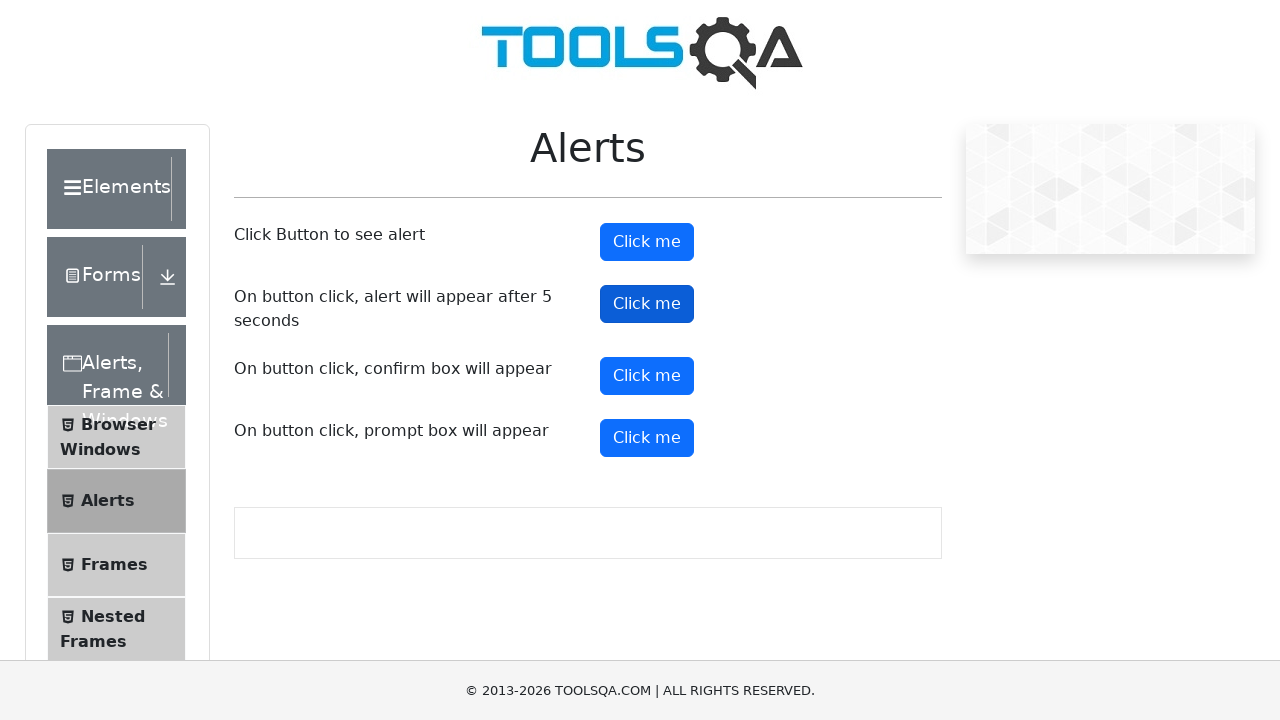